Tests window handling by clicking a link that opens a new window, switching to the new window, and verifying the page titles of both the original window ("Windows") and the new window ("New Window").

Starting URL: https://practice.cydeo.com/windows

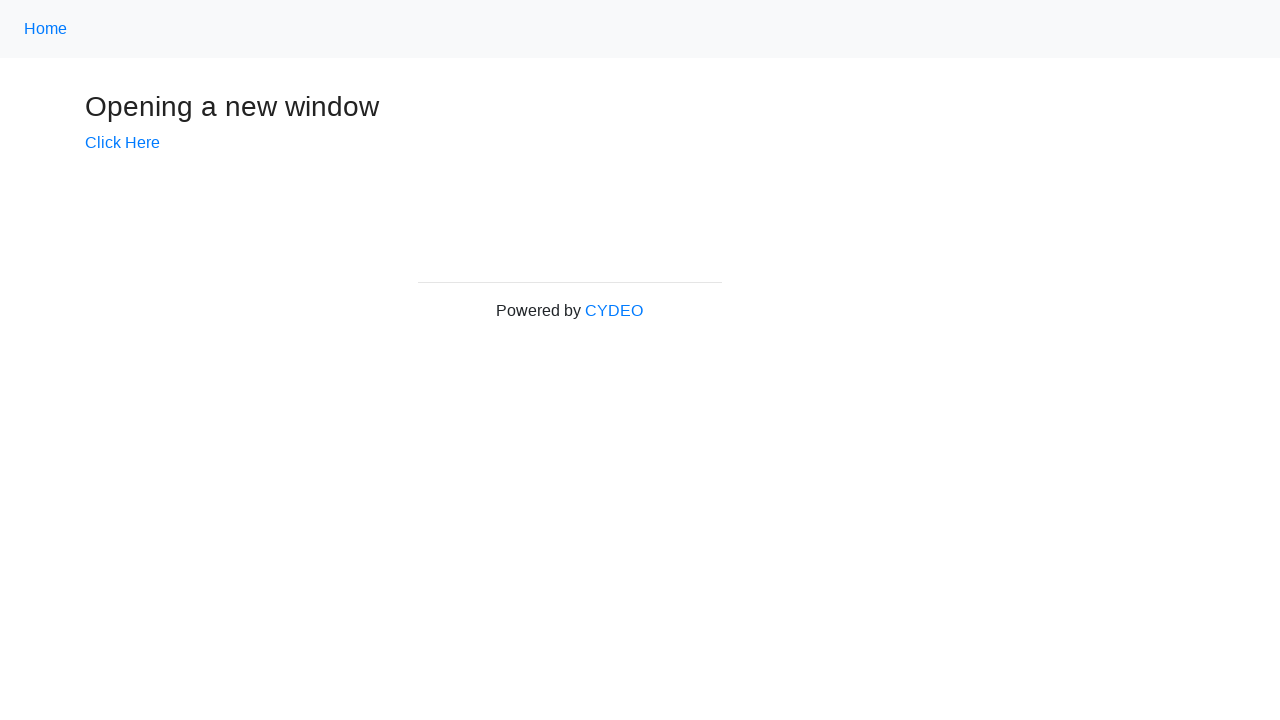

Verified initial page title is 'Windows'
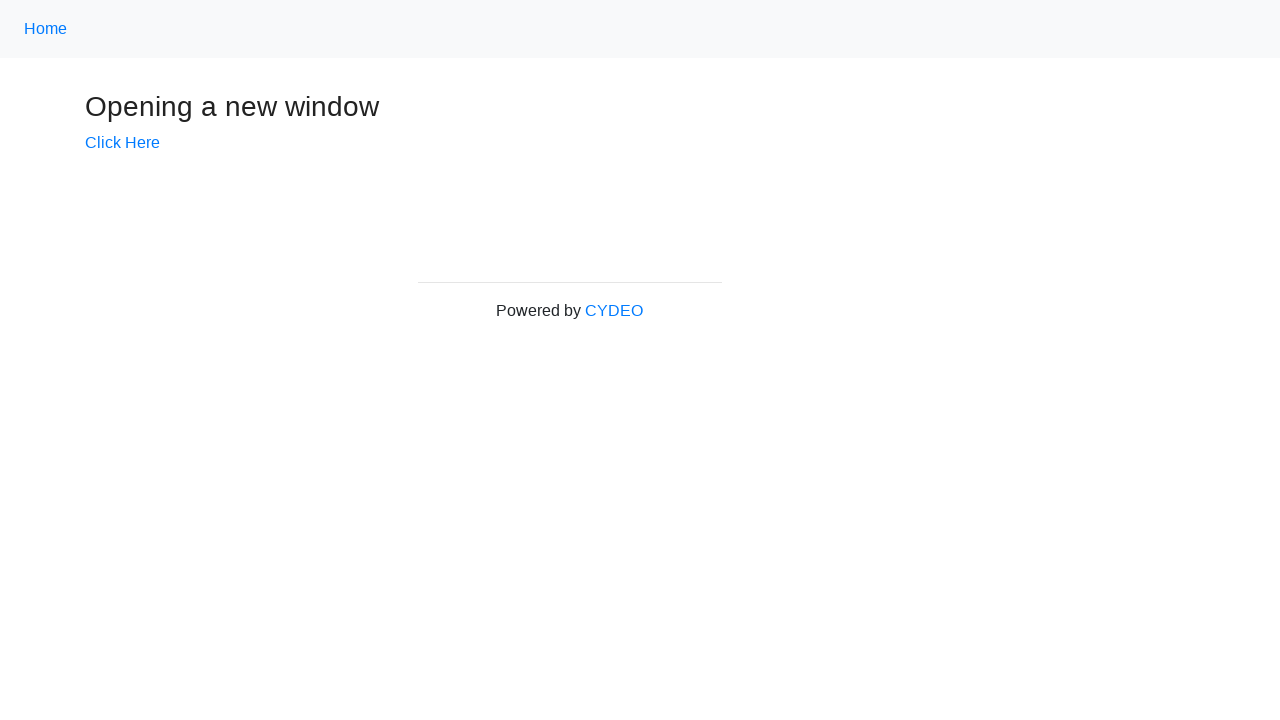

Clicked 'Click Here' link to open new window at (122, 143) on text=Click Here
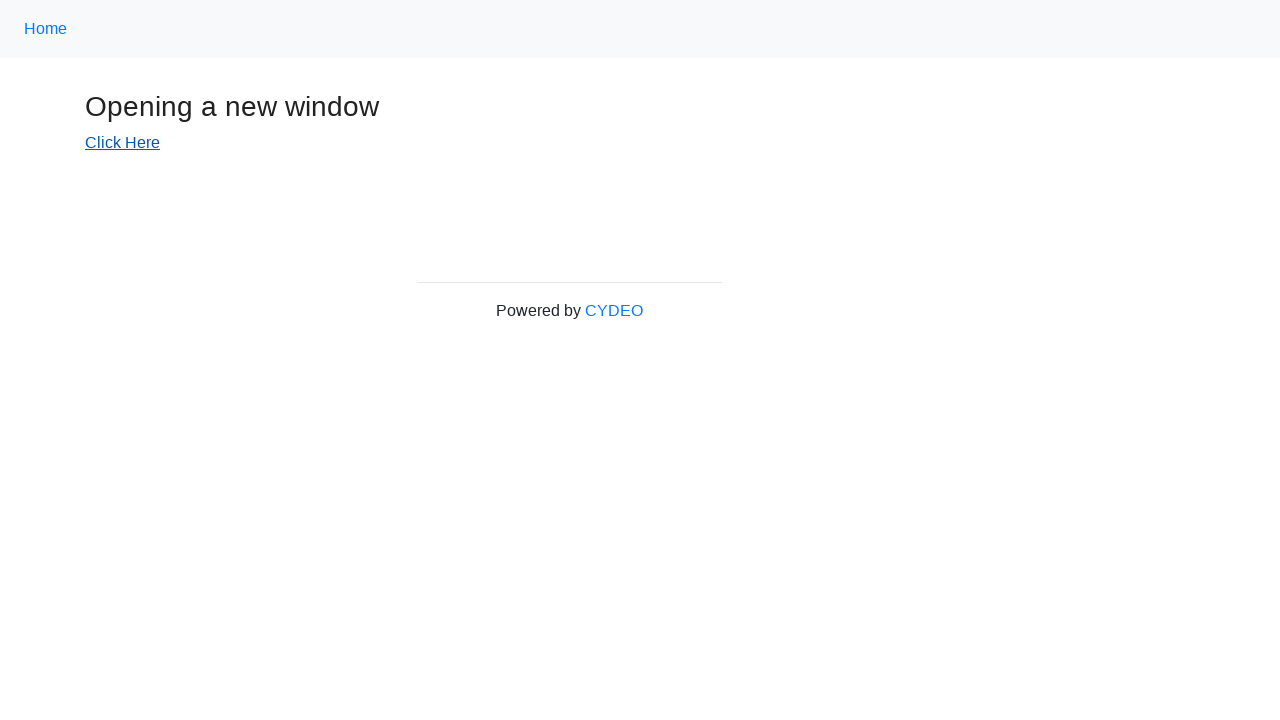

Captured new window/page reference
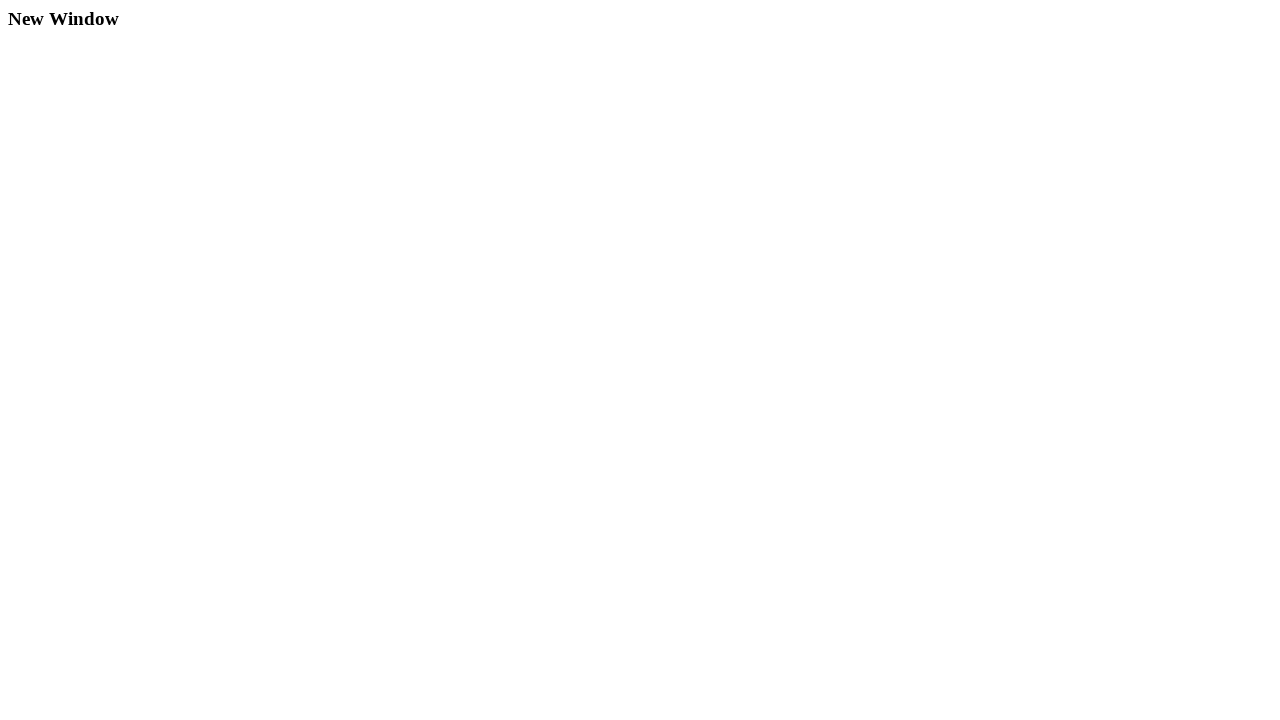

Waited for new page to load
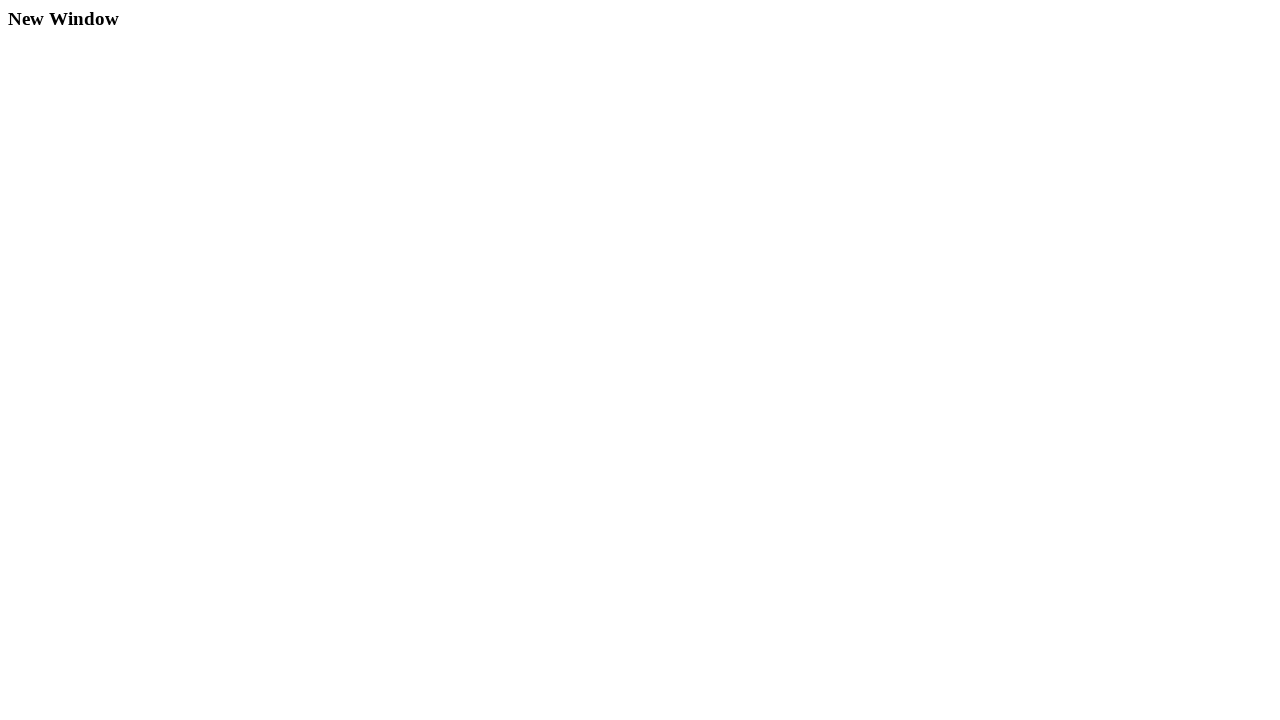

Verified new page title is 'New Window'
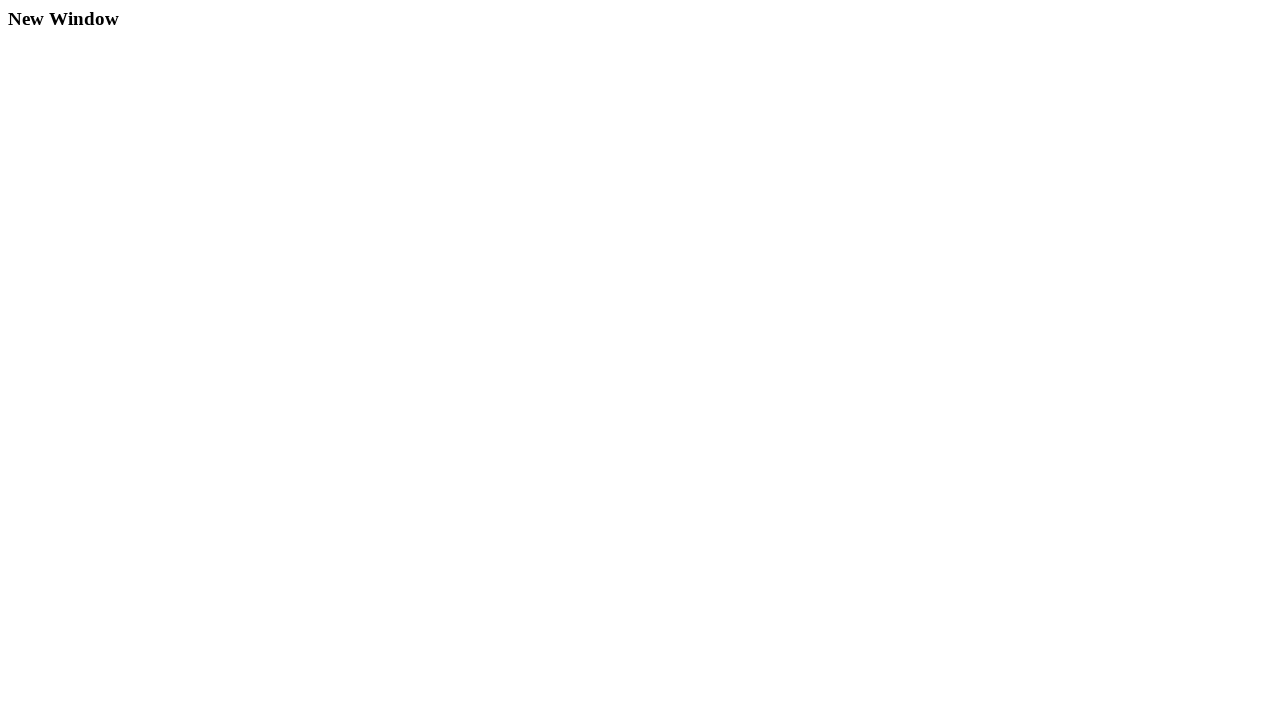

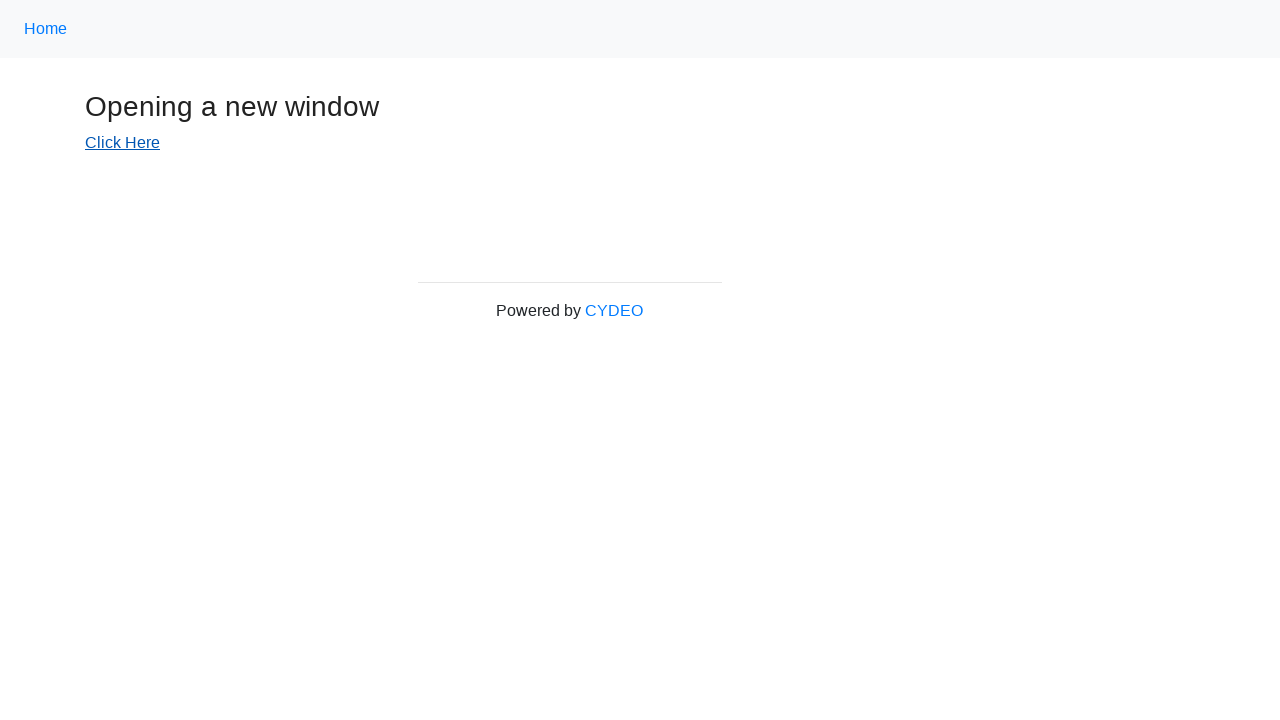